Tests the Python.org search functionality by entering "pycon" as a search query and submitting the form, then verifies results are found

Starting URL: http://www.python.org

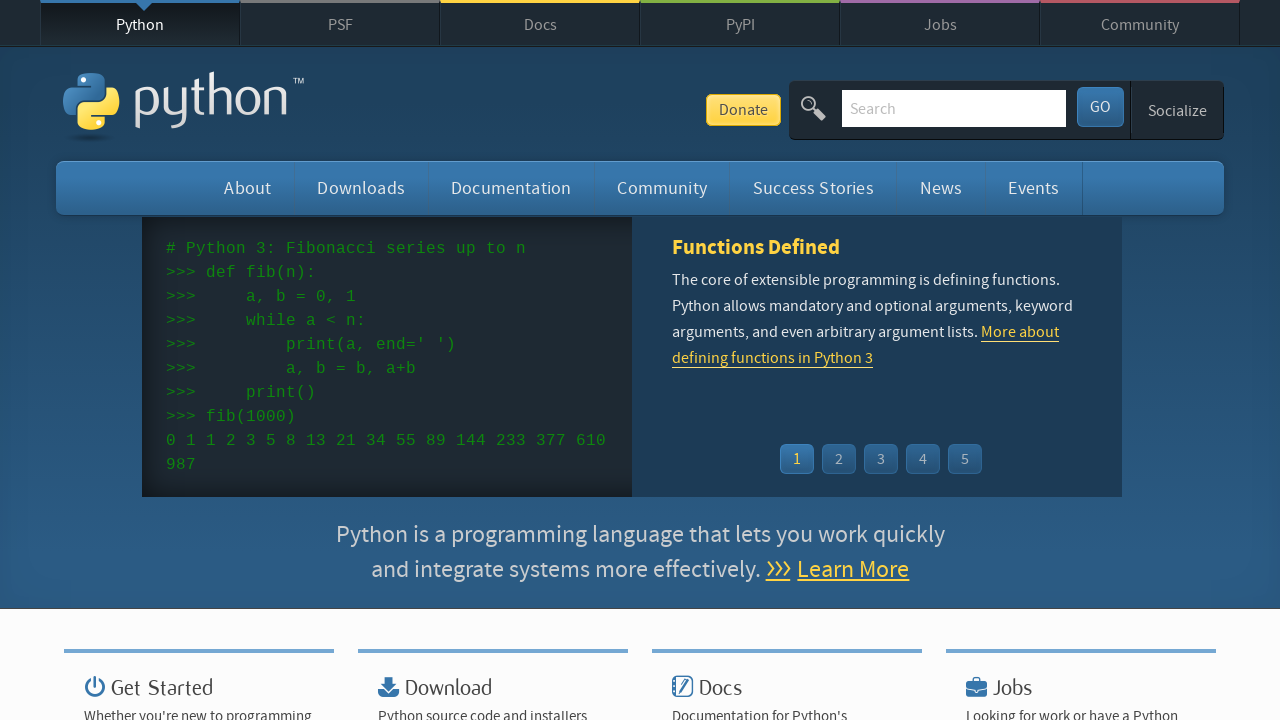

Filled search field with 'pycon' on input[name='q']
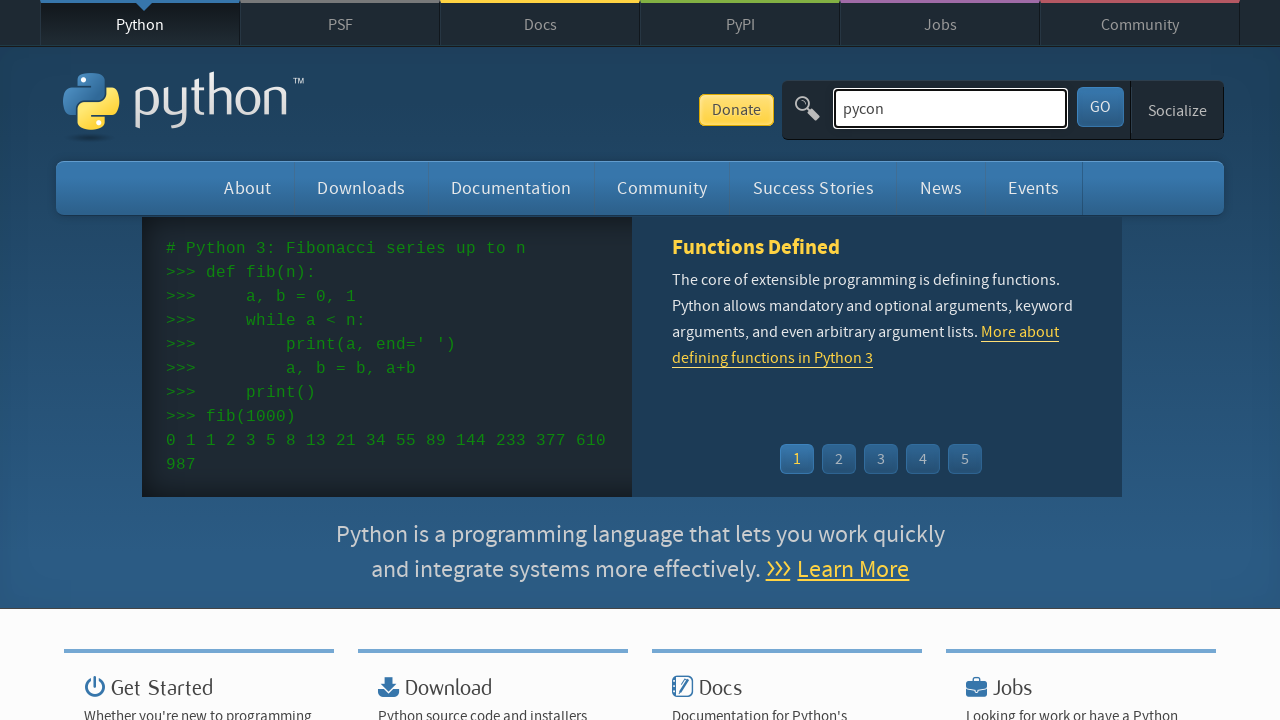

Pressed Enter to submit search query on input[name='q']
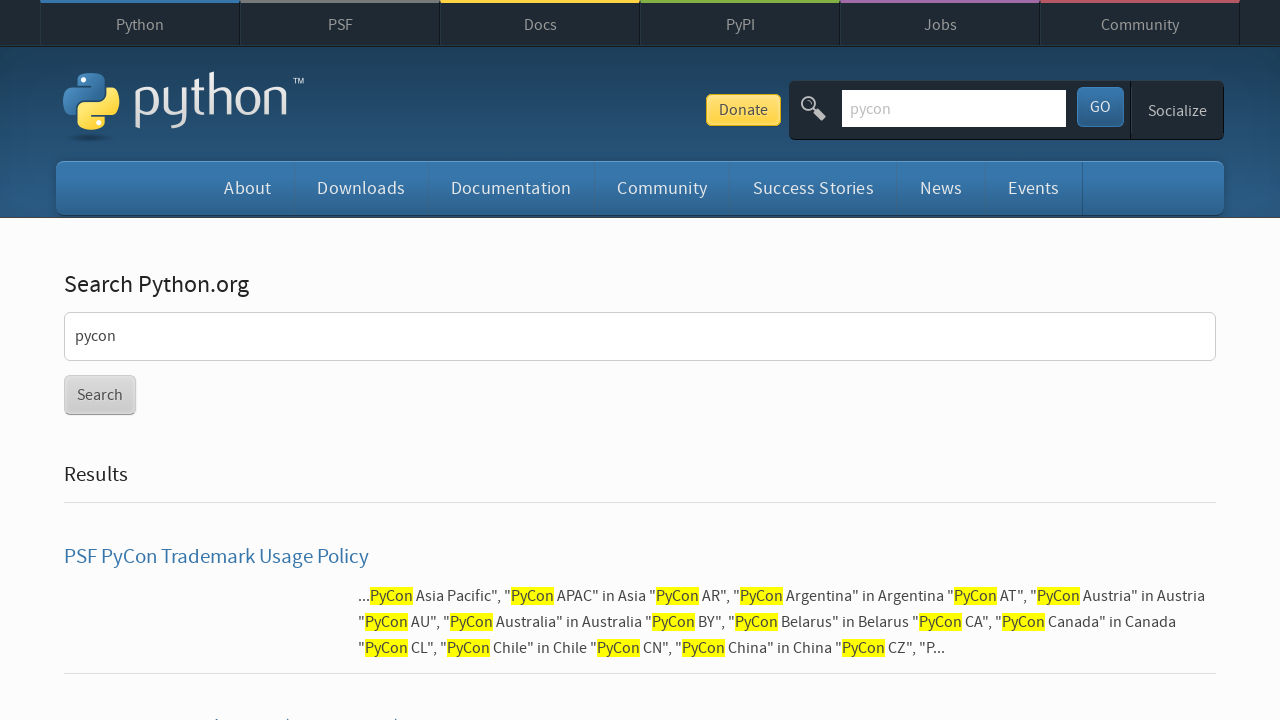

Search results loaded and network idle
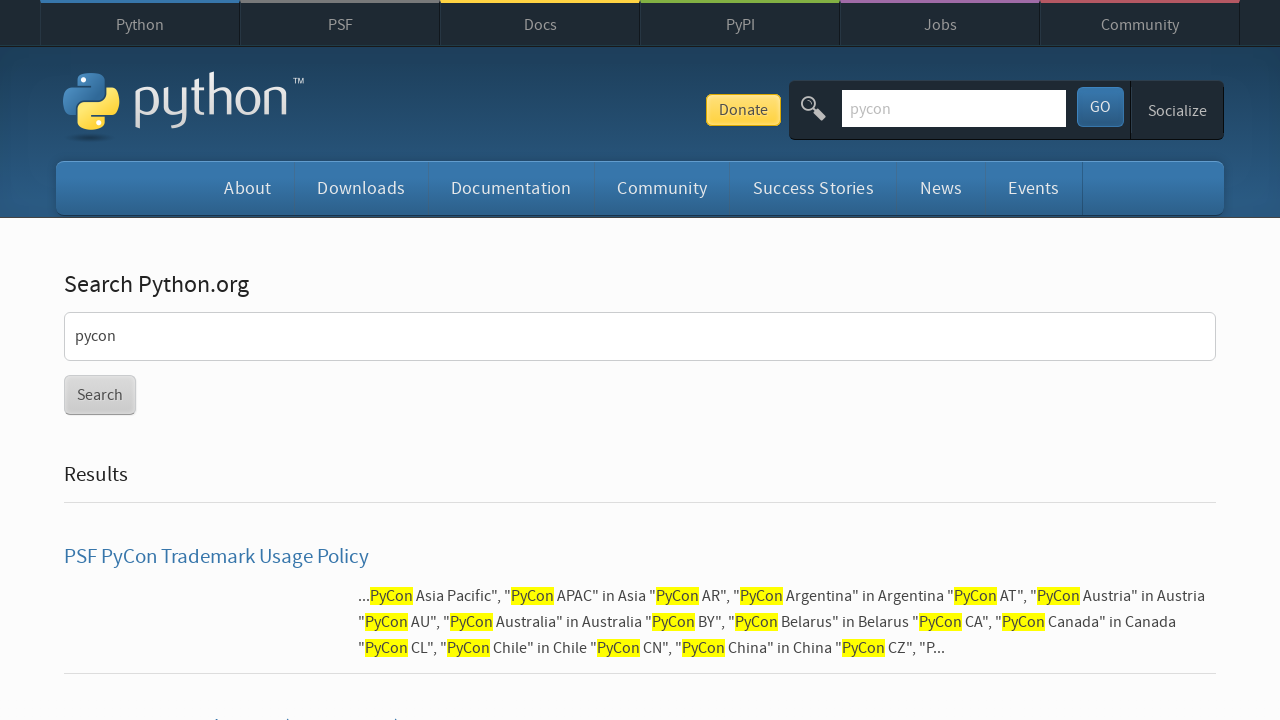

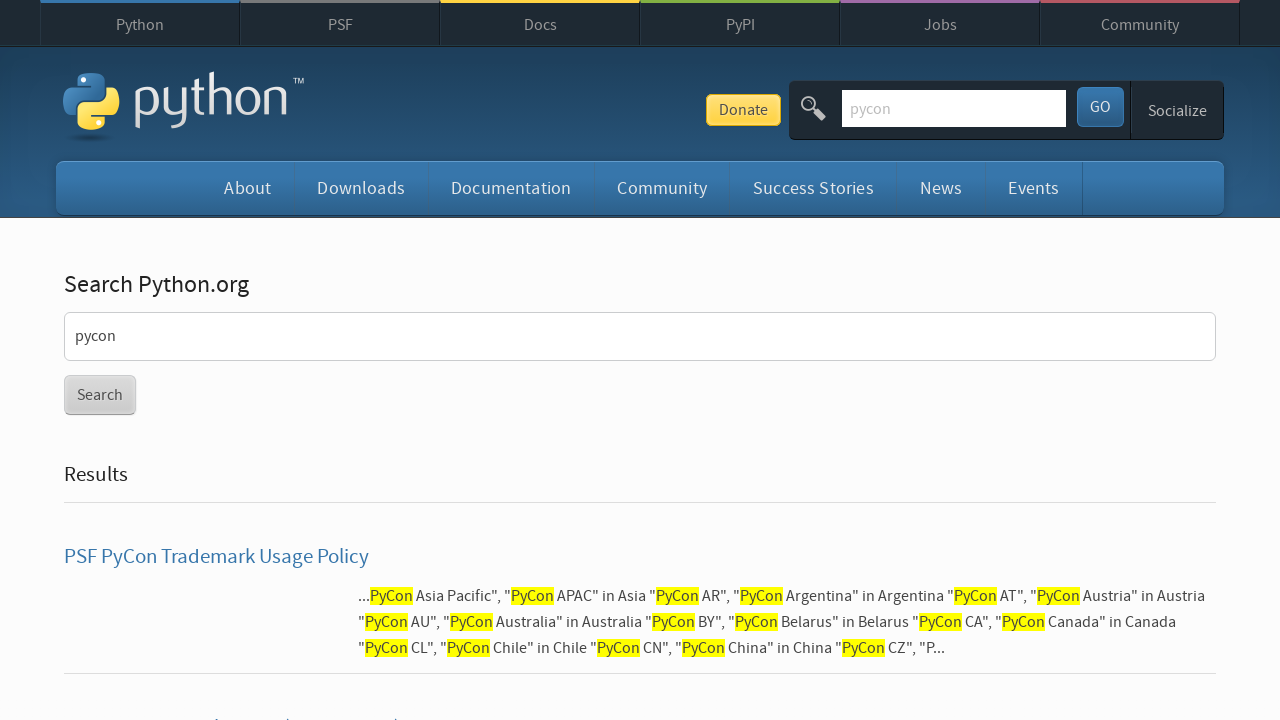